Tests various link types including simple navigation links and API response links, verifying responses and navigation behavior

Starting URL: https://demoqa.com/links

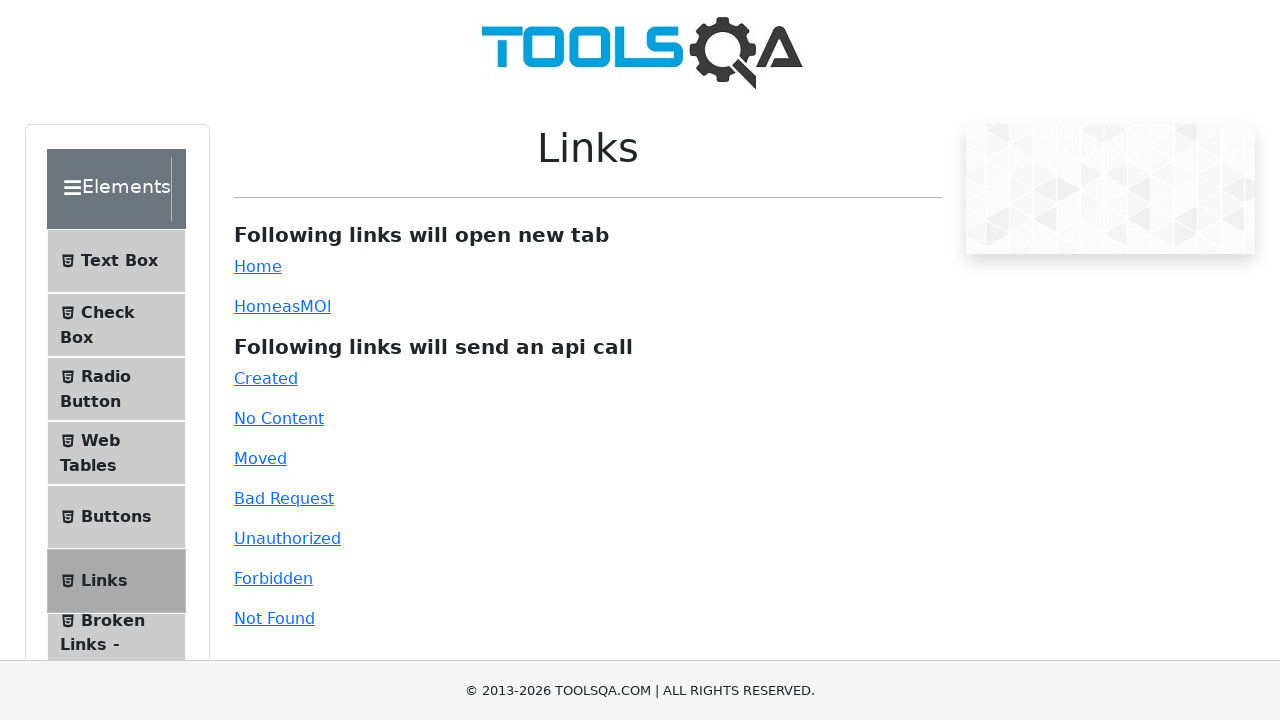

Clicked simple link which opens in new tab
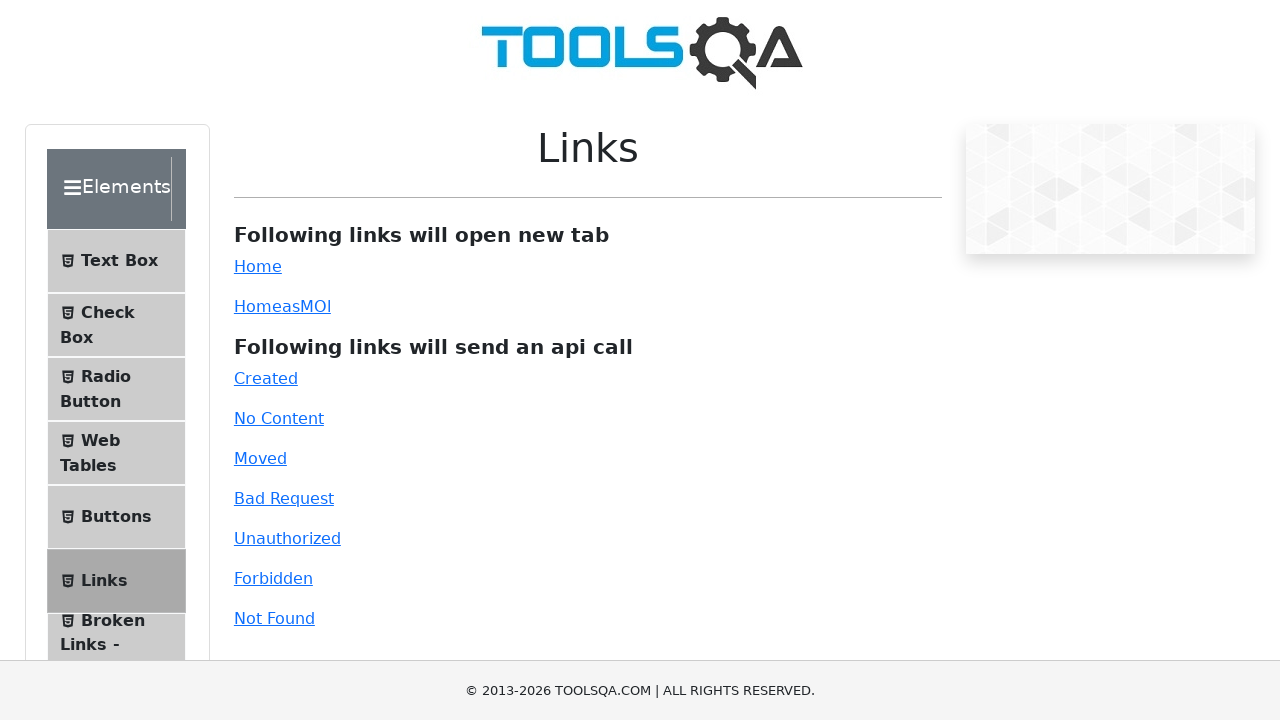

Closed popup tab
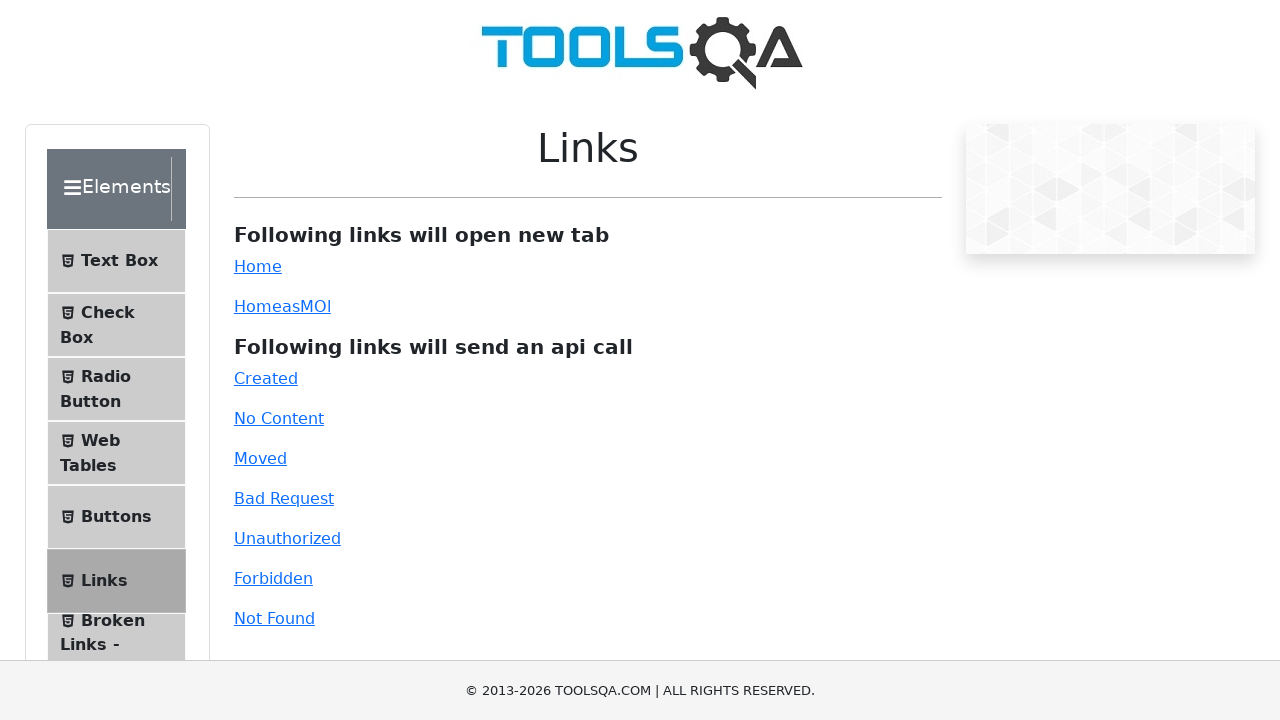

Clicked 'Created' API response link at (266, 378) on #created
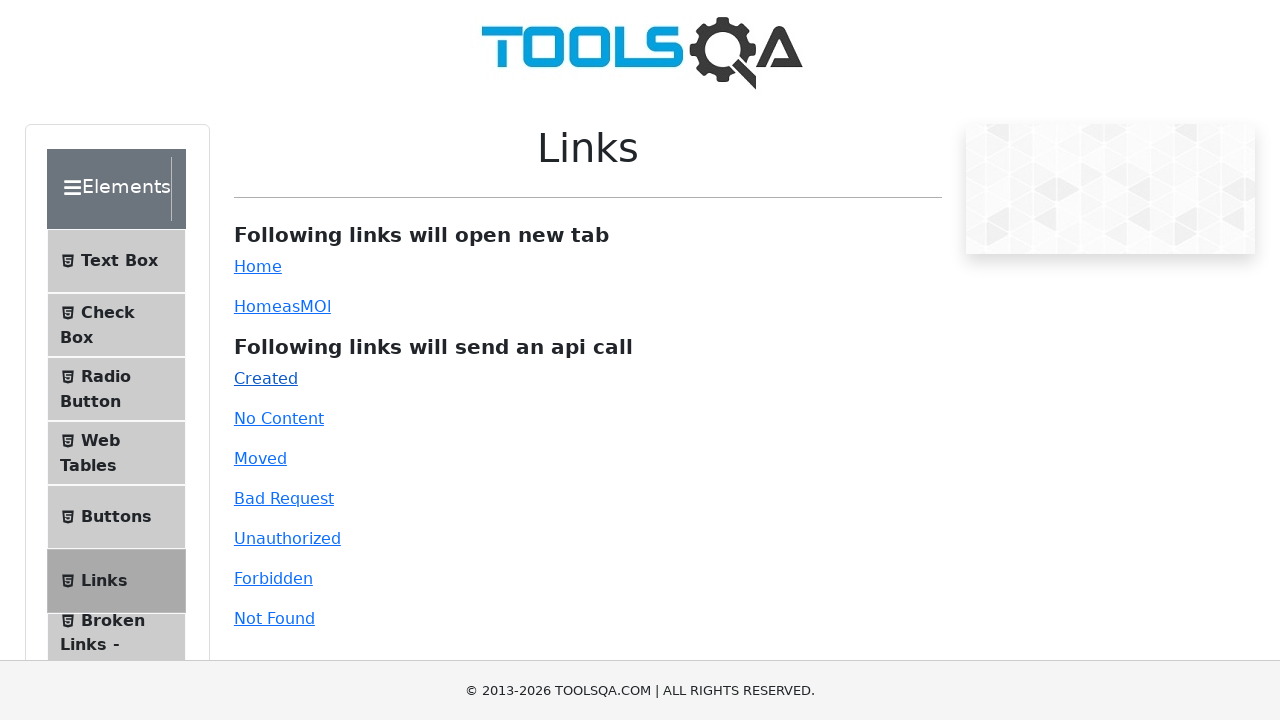

Link response message appeared
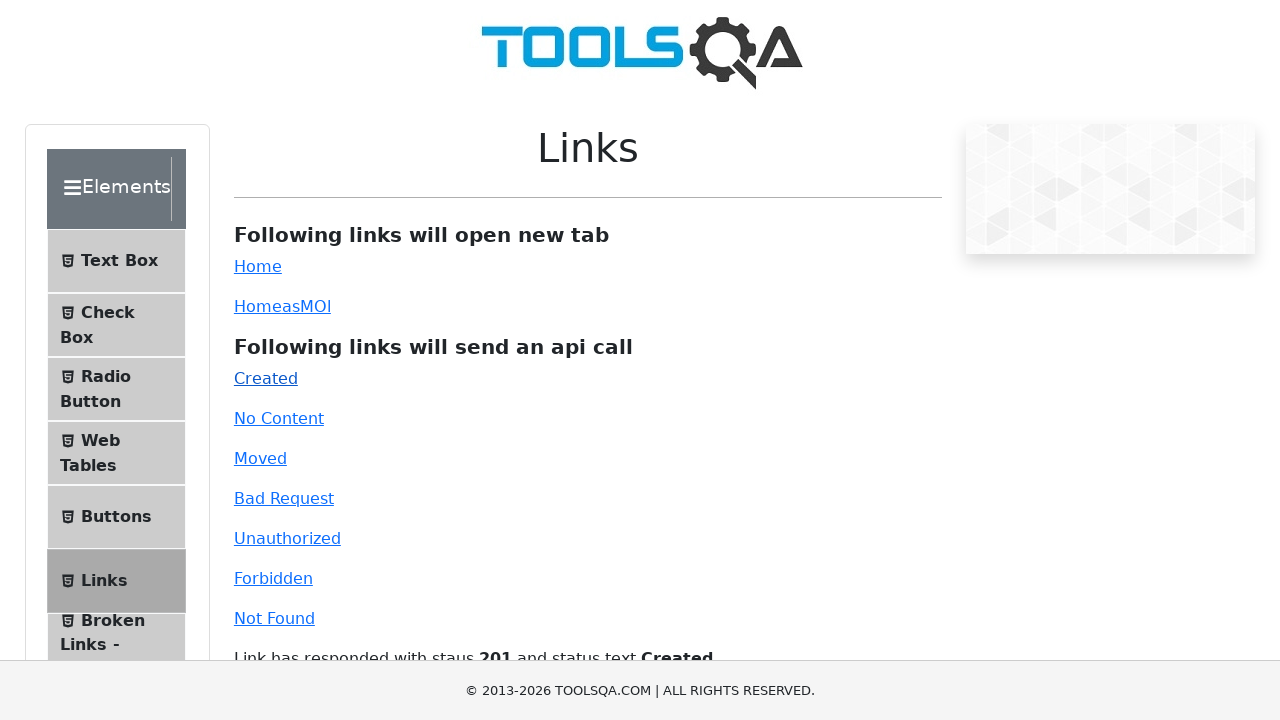

Clicked 'No Content' API response link at (279, 418) on #no-content
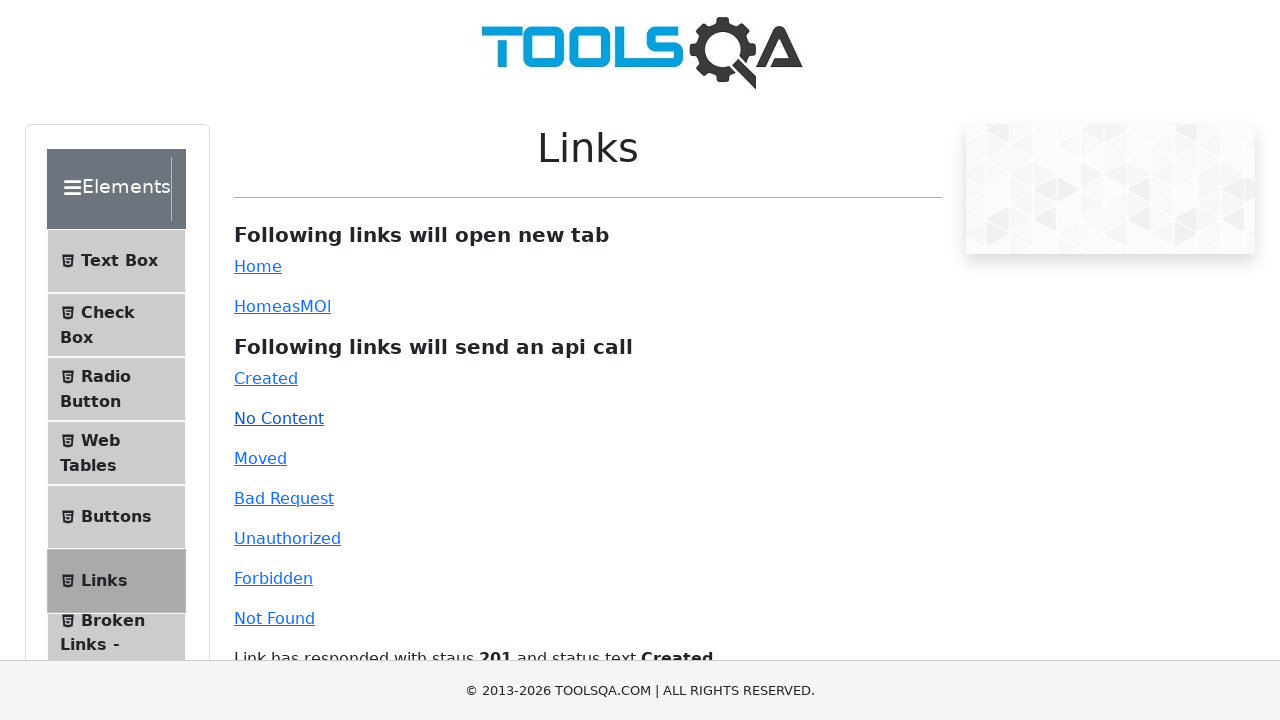

Link response message appeared
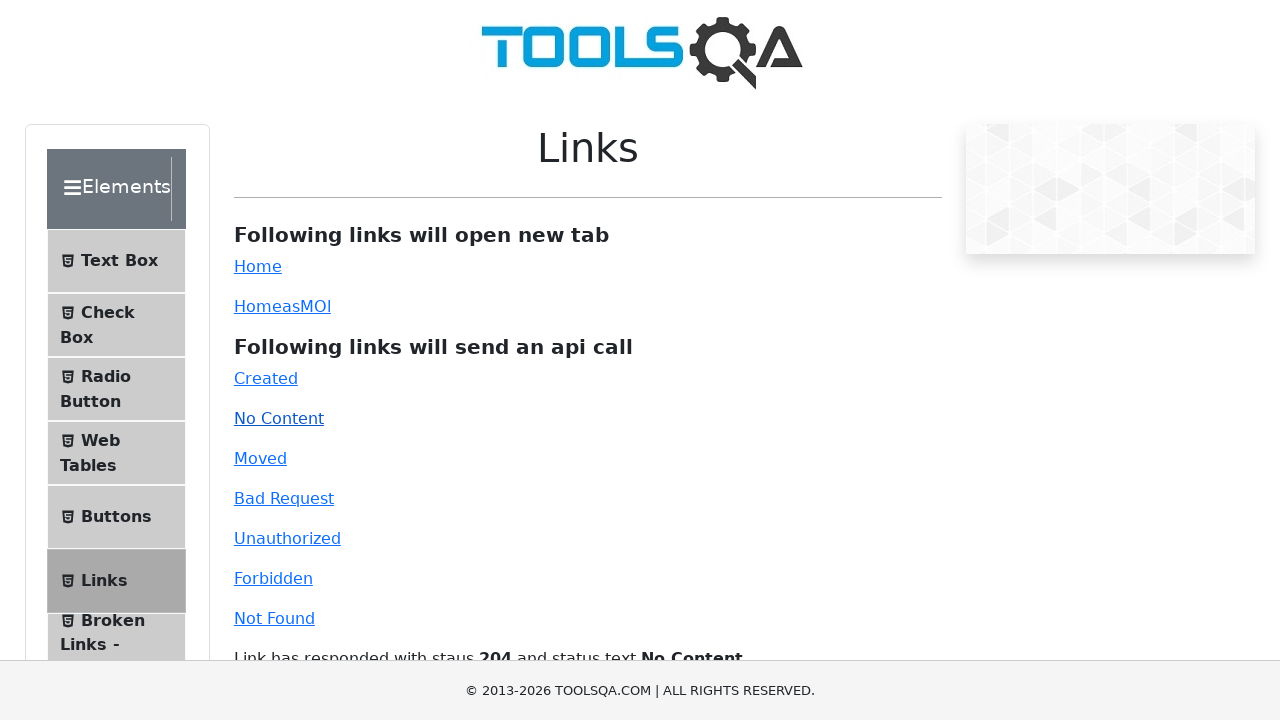

Clicked 'Moved' API response link at (260, 458) on #moved
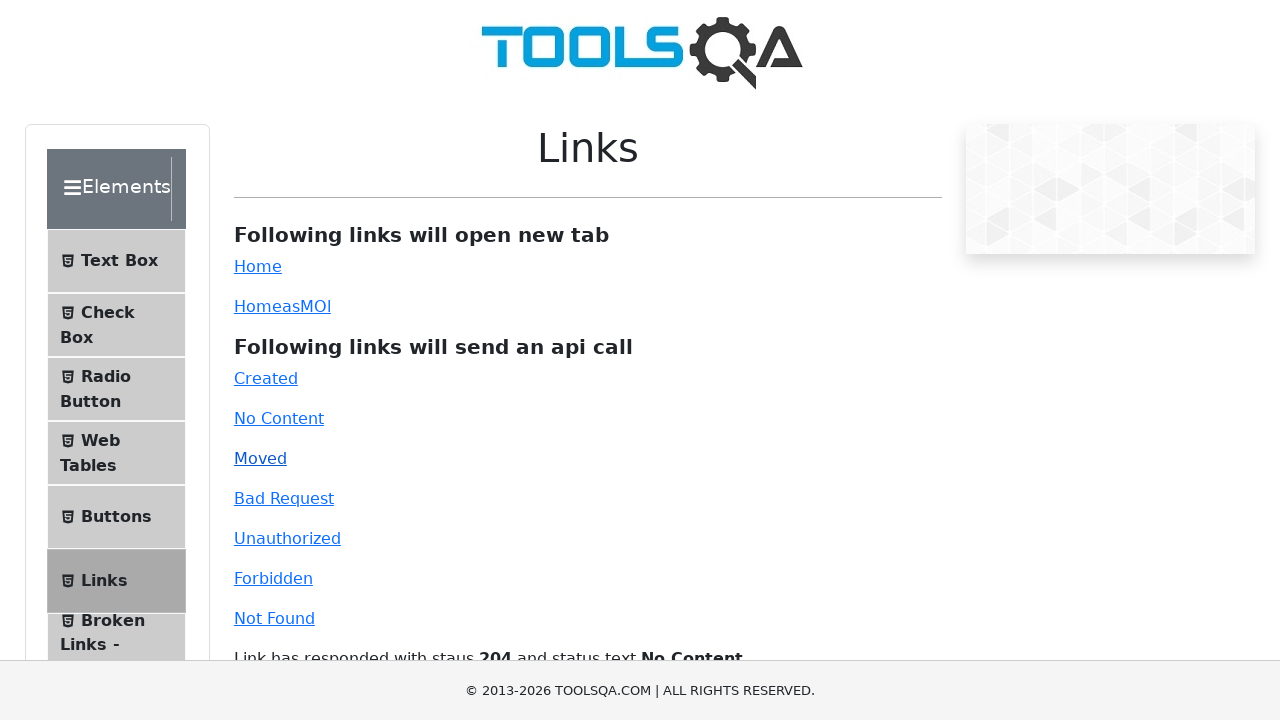

Link response message appeared
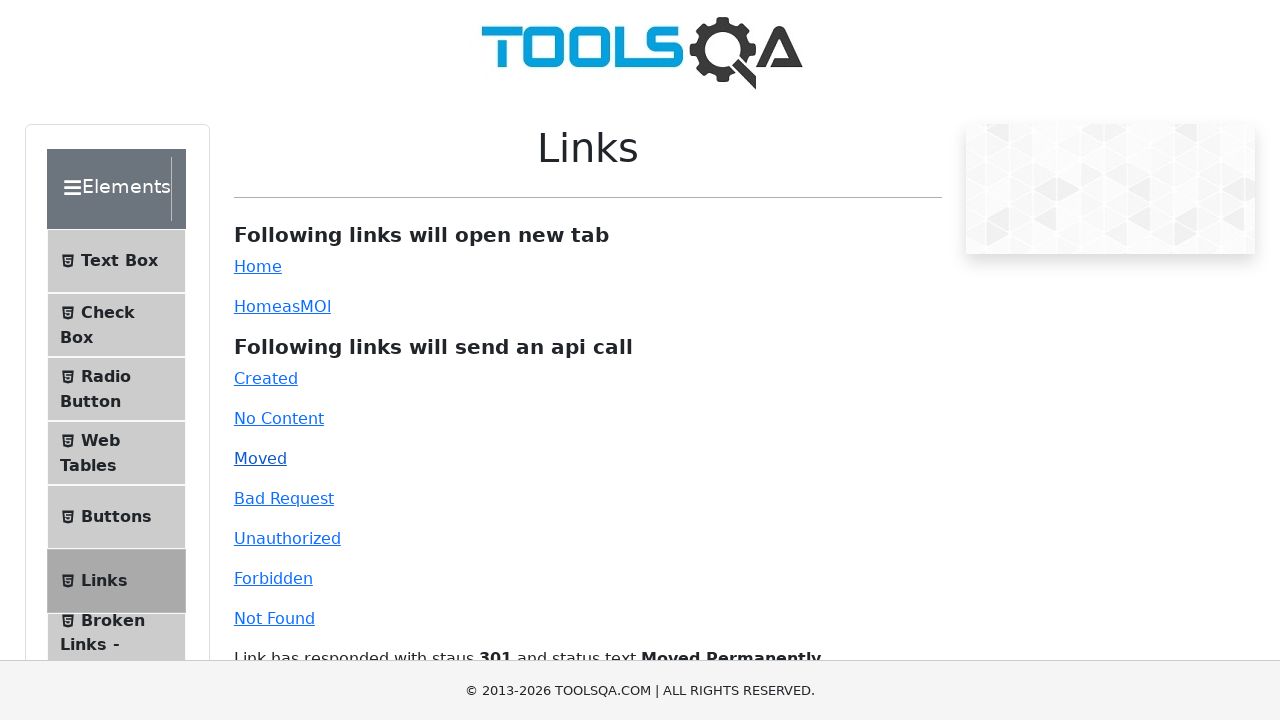

Clicked 'Bad Request' API response link at (284, 498) on #bad-request
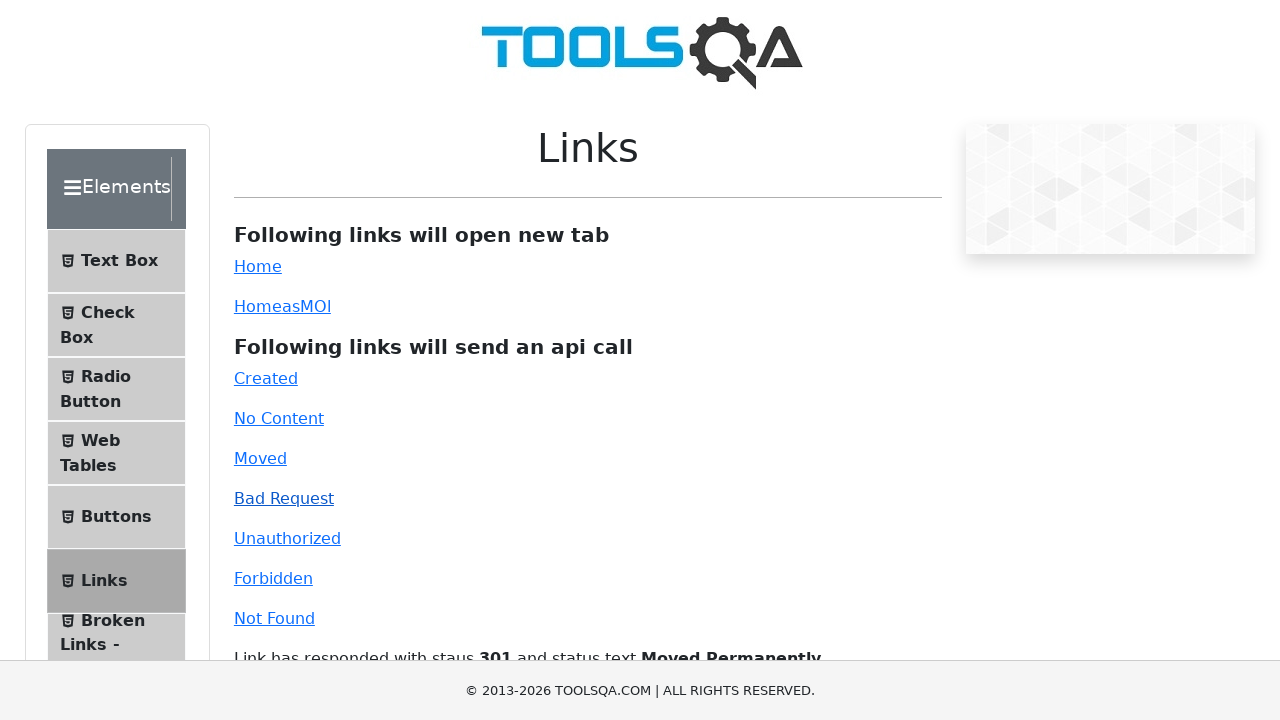

Link response message appeared
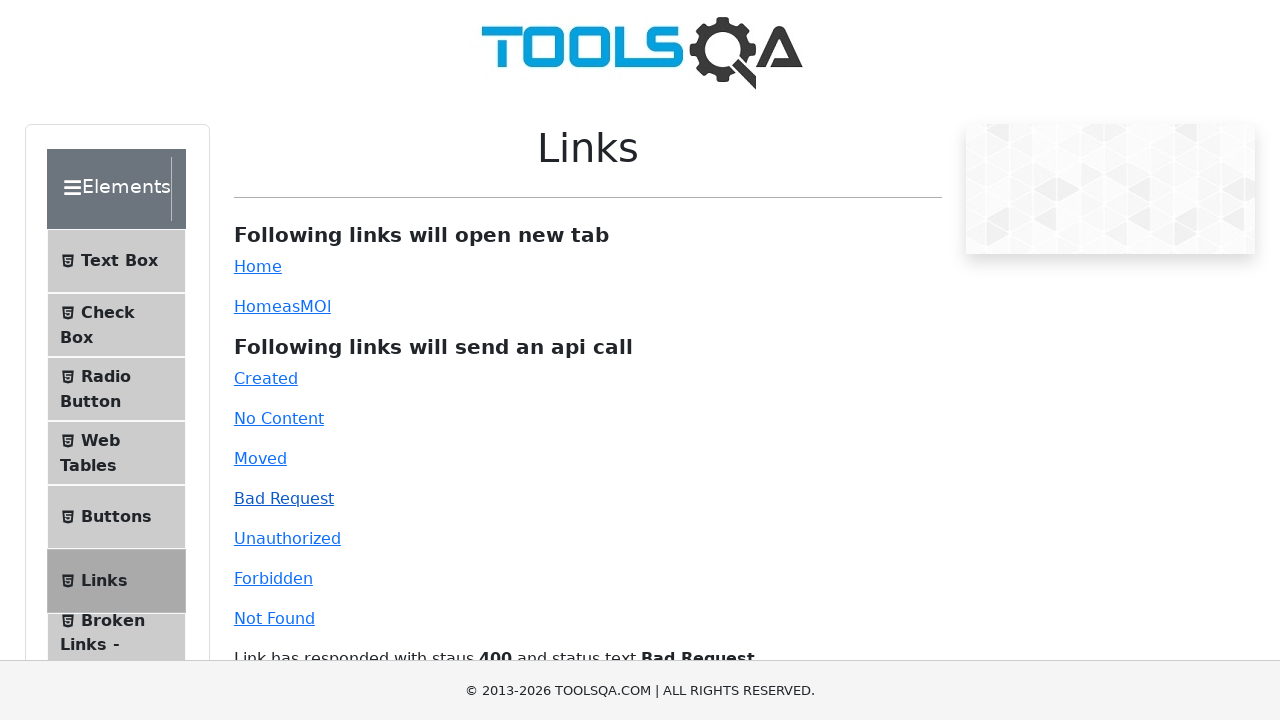

Clicked 'Unauthorized' API response link at (287, 538) on #unauthorized
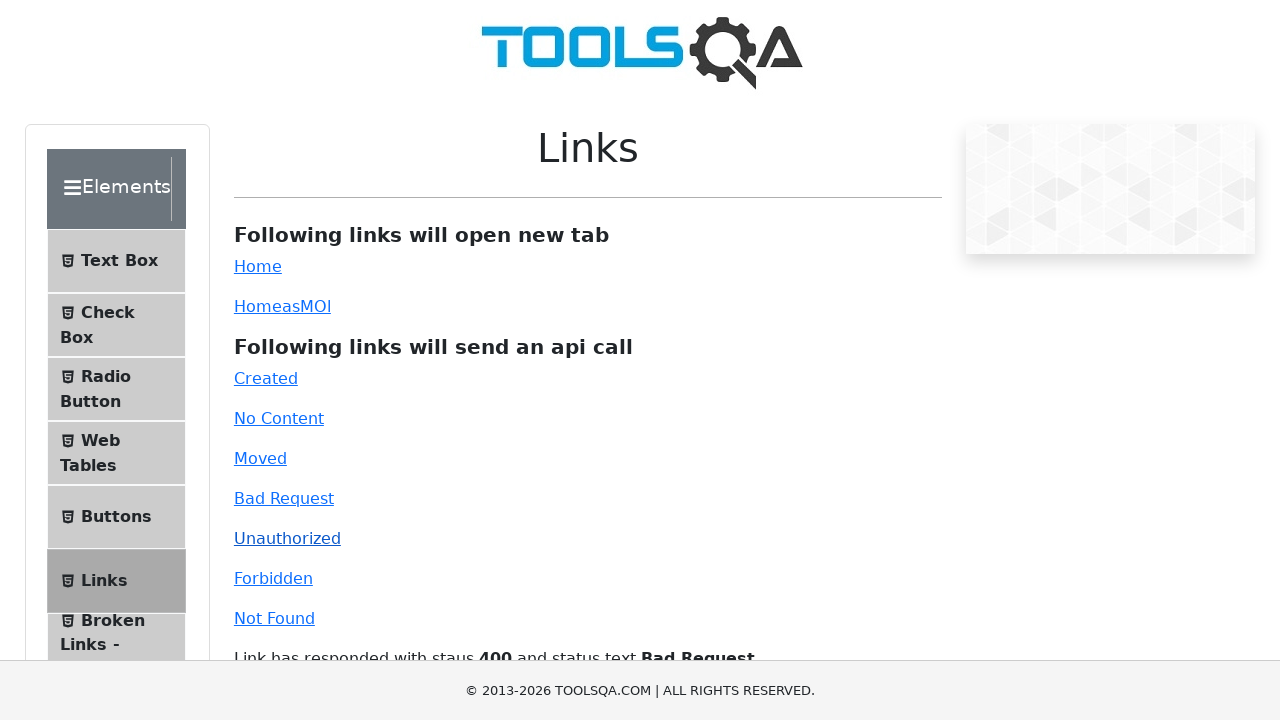

Link response message appeared
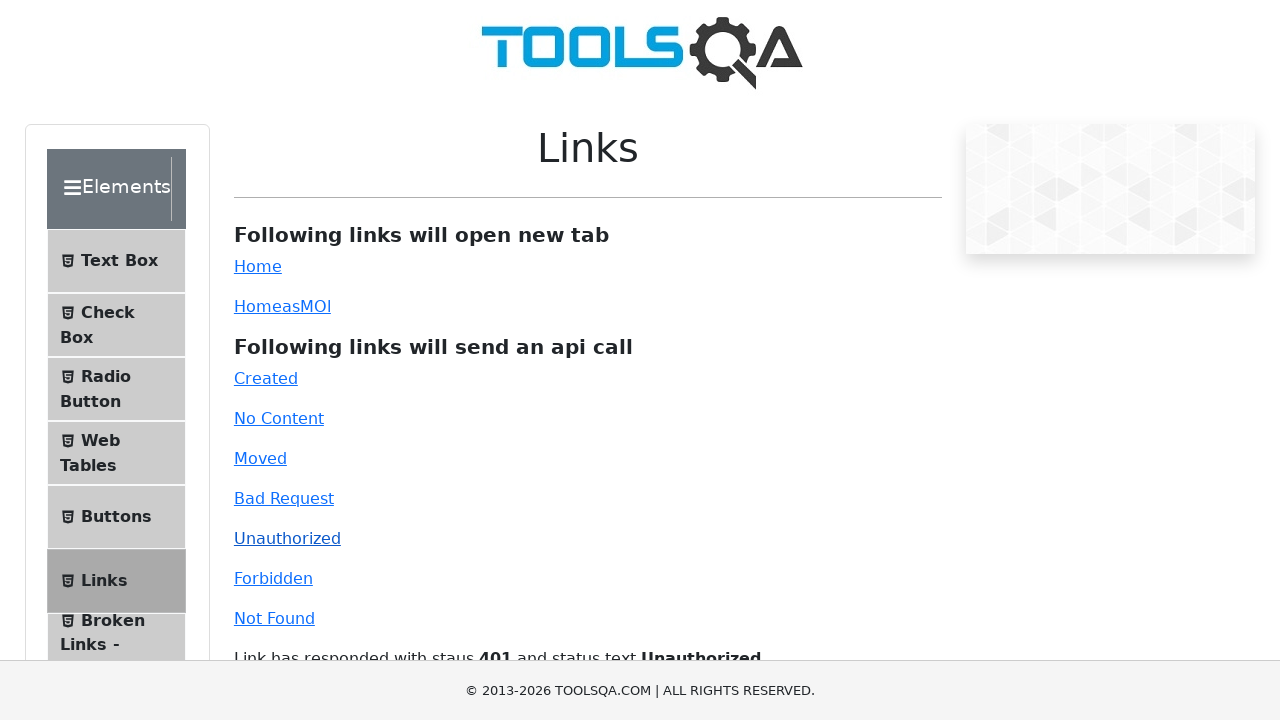

Clicked 'Forbidden' API response link at (273, 578) on #forbidden
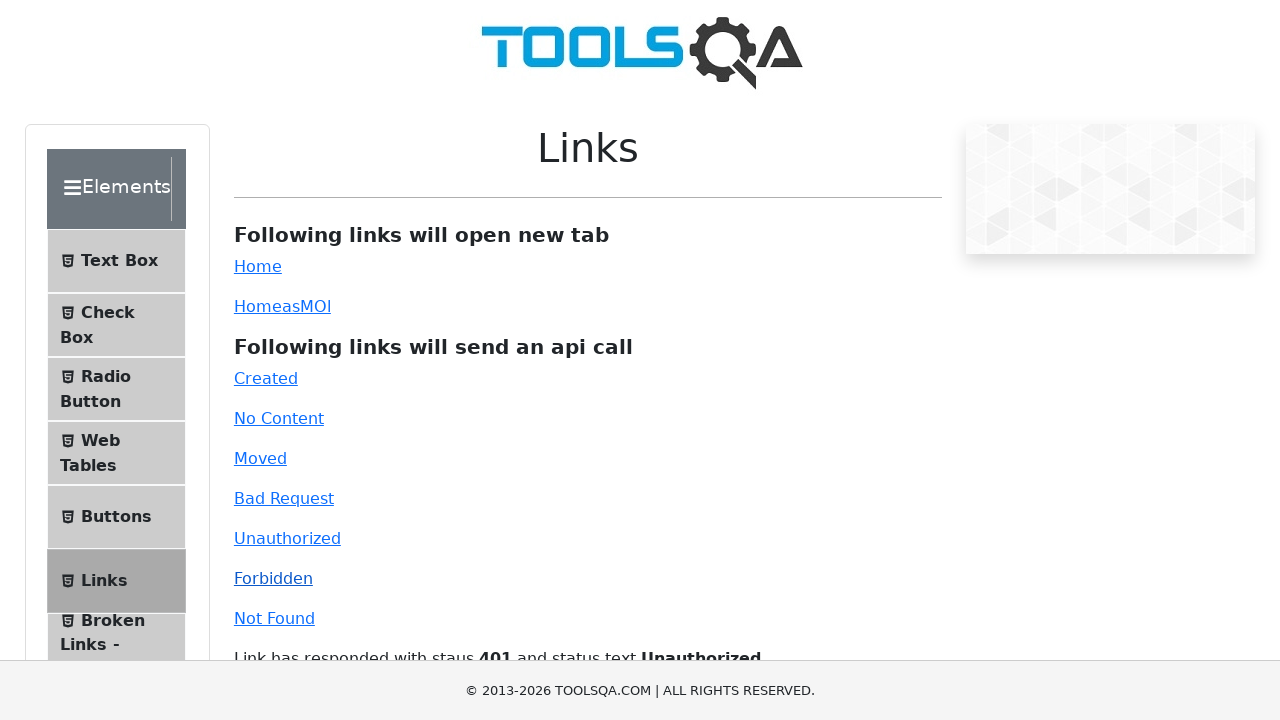

Link response message appeared
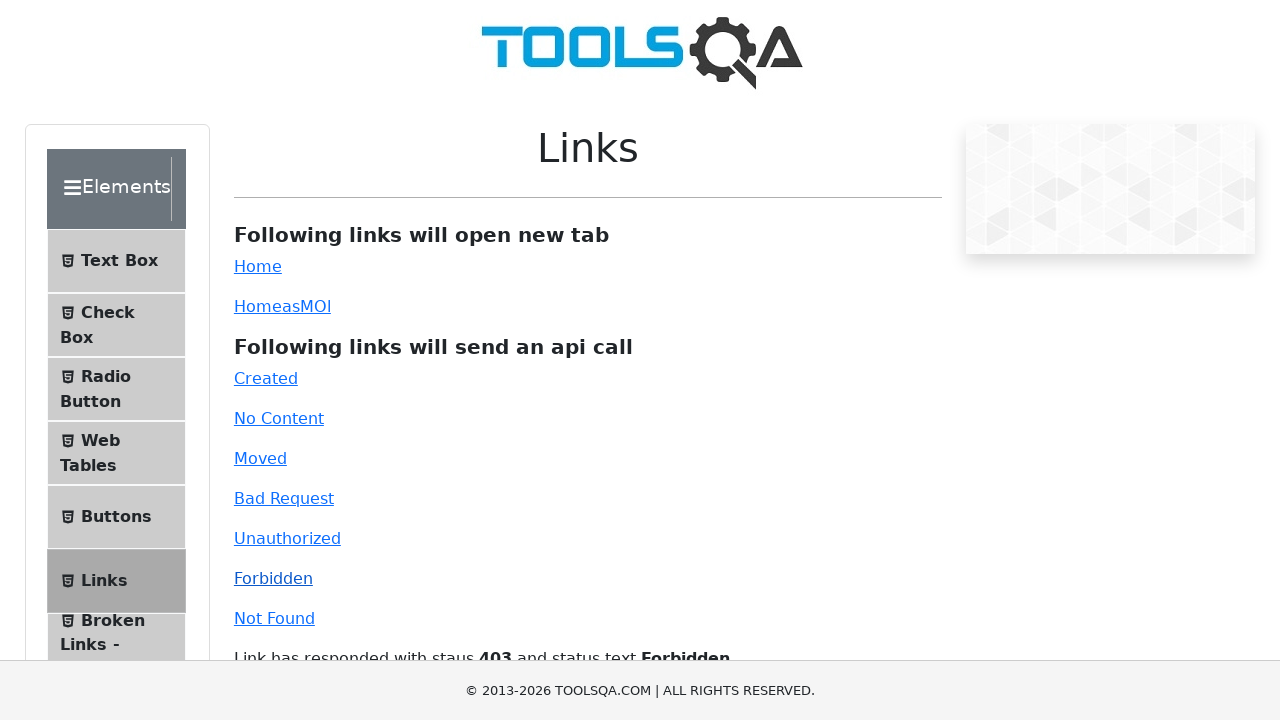

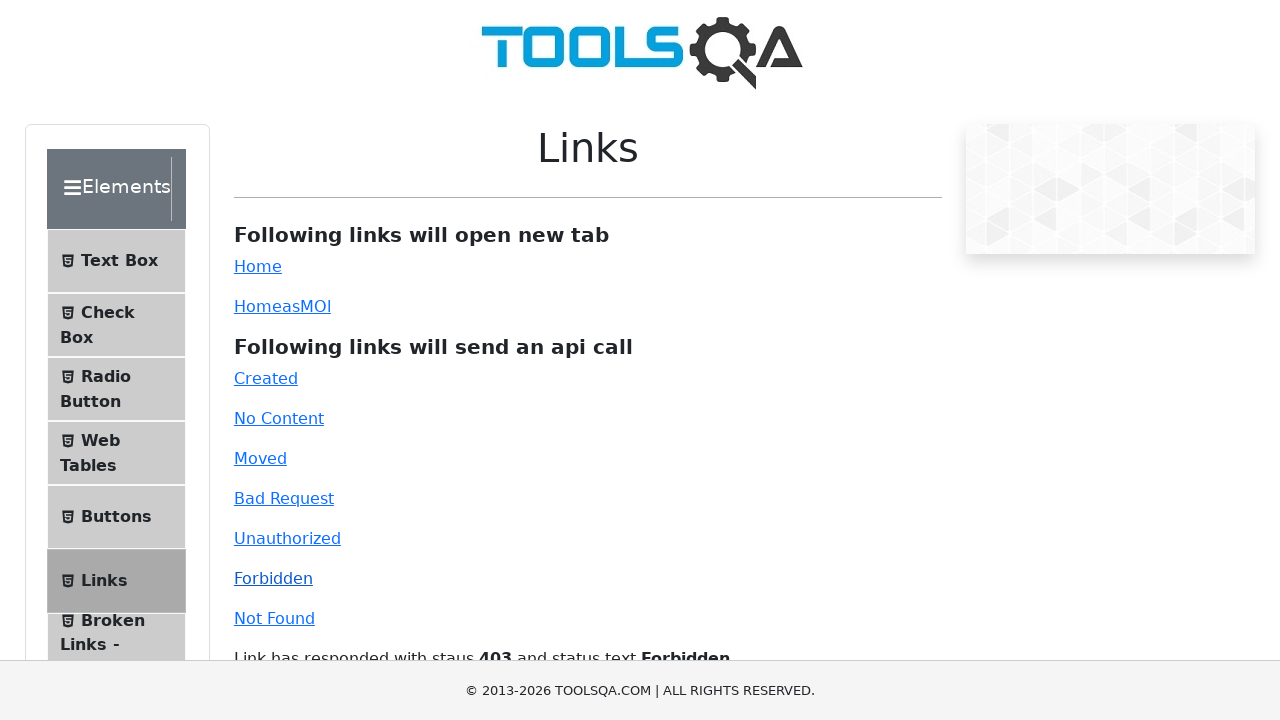